Tests message functionality by clicking a resend button and verifying that a message is received and displayed in the history

Starting URL: https://eviltester.github.io/supportclasses

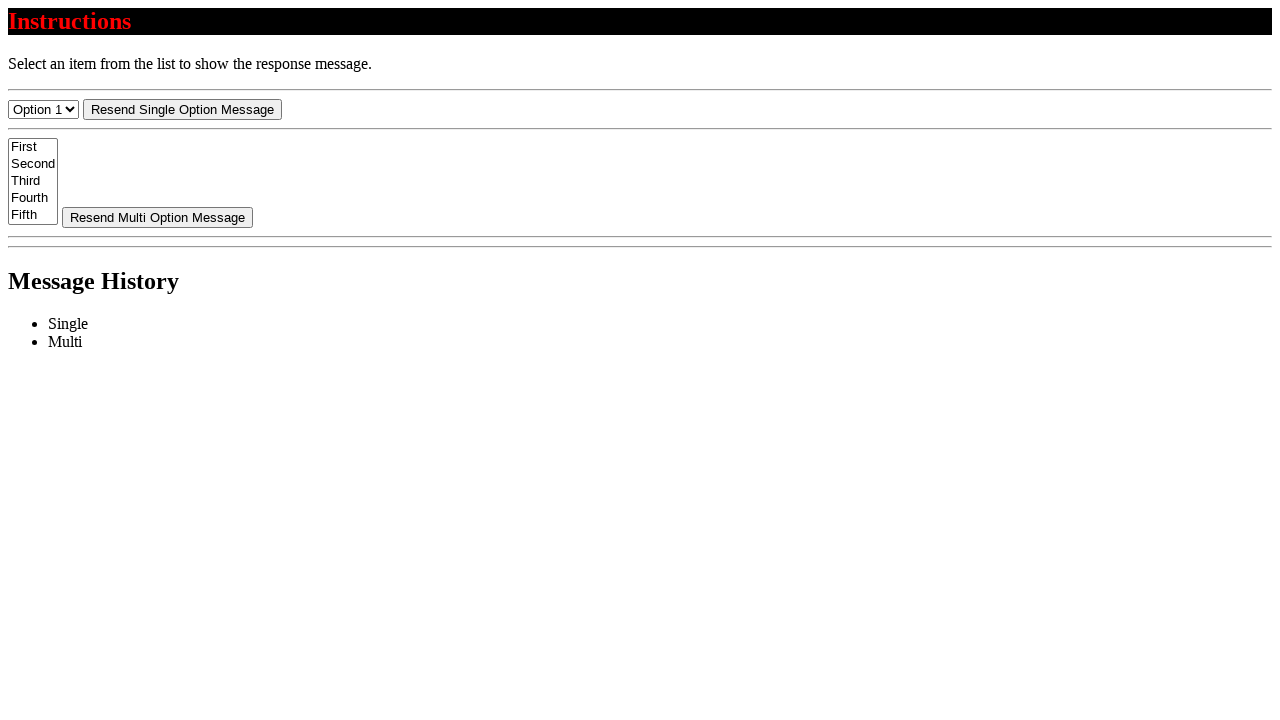

Clicked resend single message button at (182, 109) on button:has-text('Resend'), button#resend-single, button[data-action='resend-sing
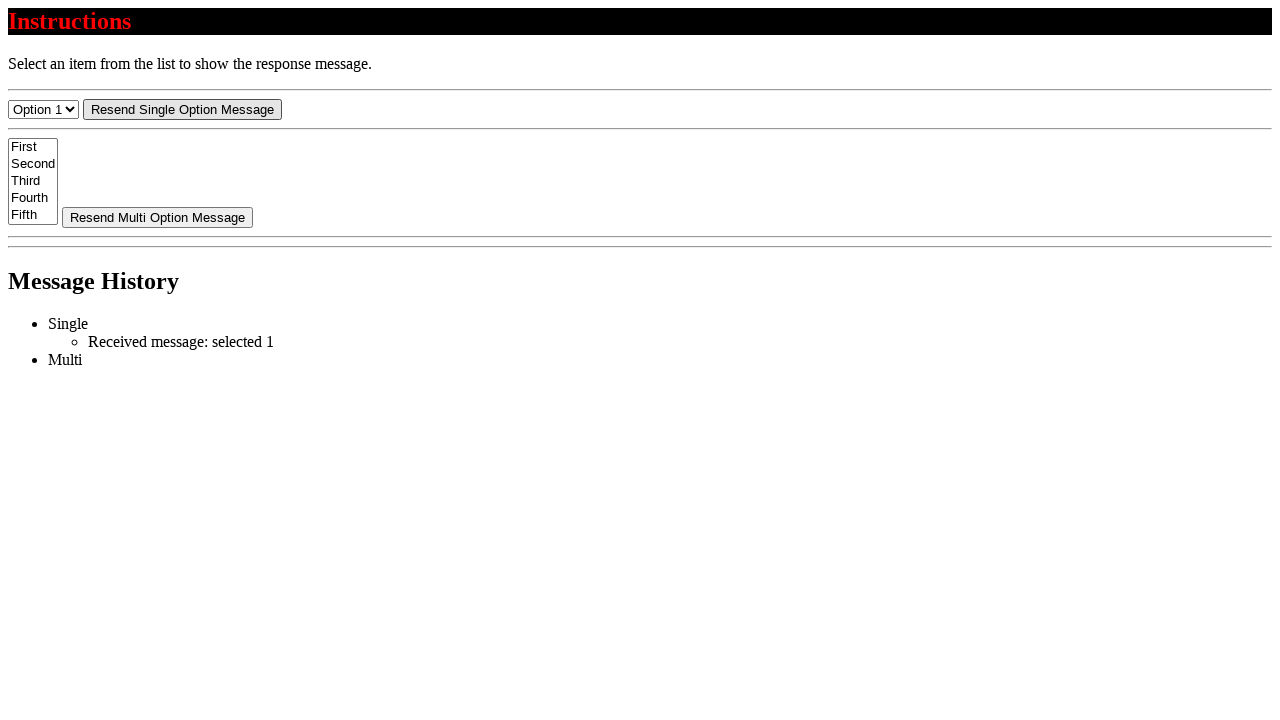

Verified message received and displayed in history with text 'Received message: selected 1'
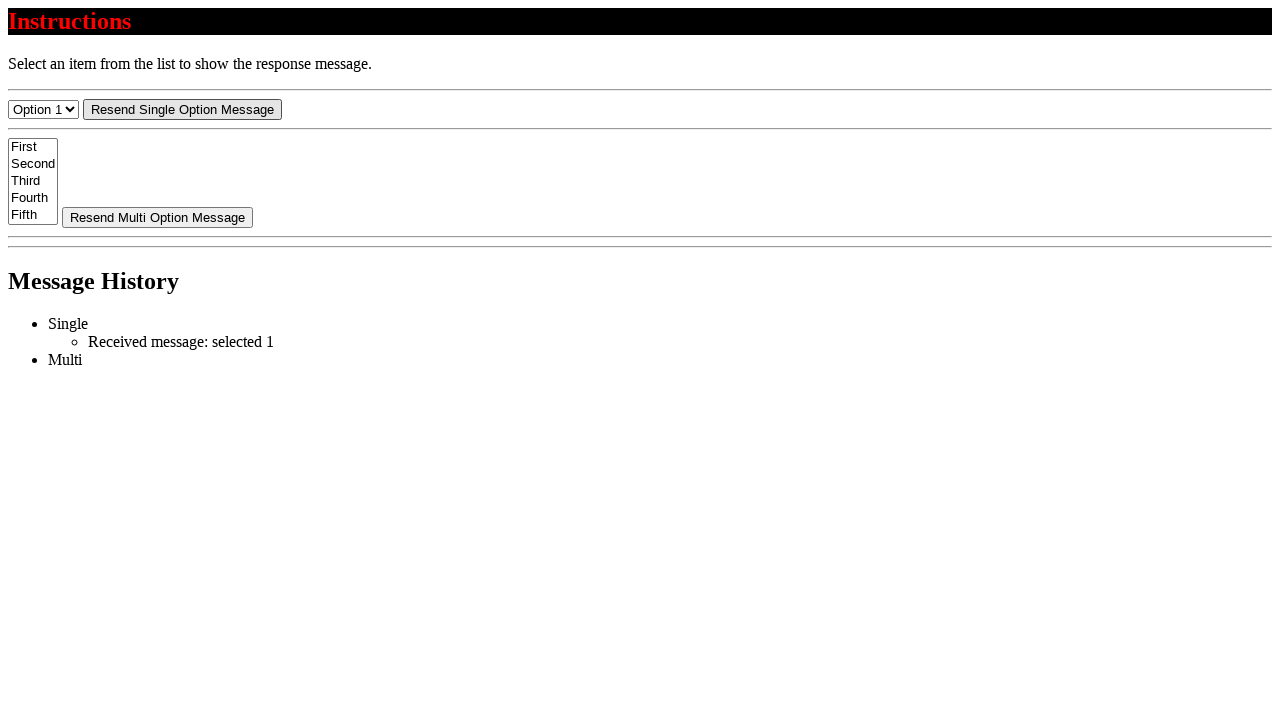

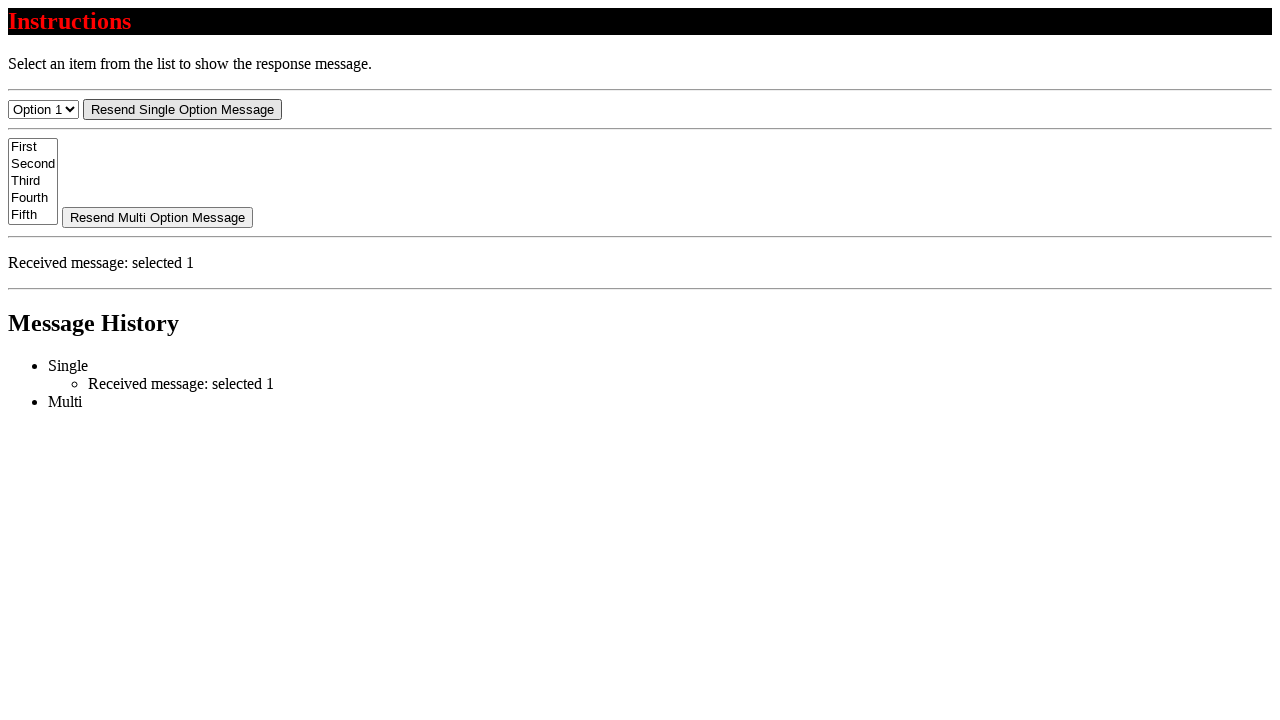